Tests adding specific items (Beetroot, Tomato, Capsicum) to the shopping cart by iterating through product list and clicking add buttons for matching products

Starting URL: https://rahulshettyacademy.com/seleniumPractise/#/

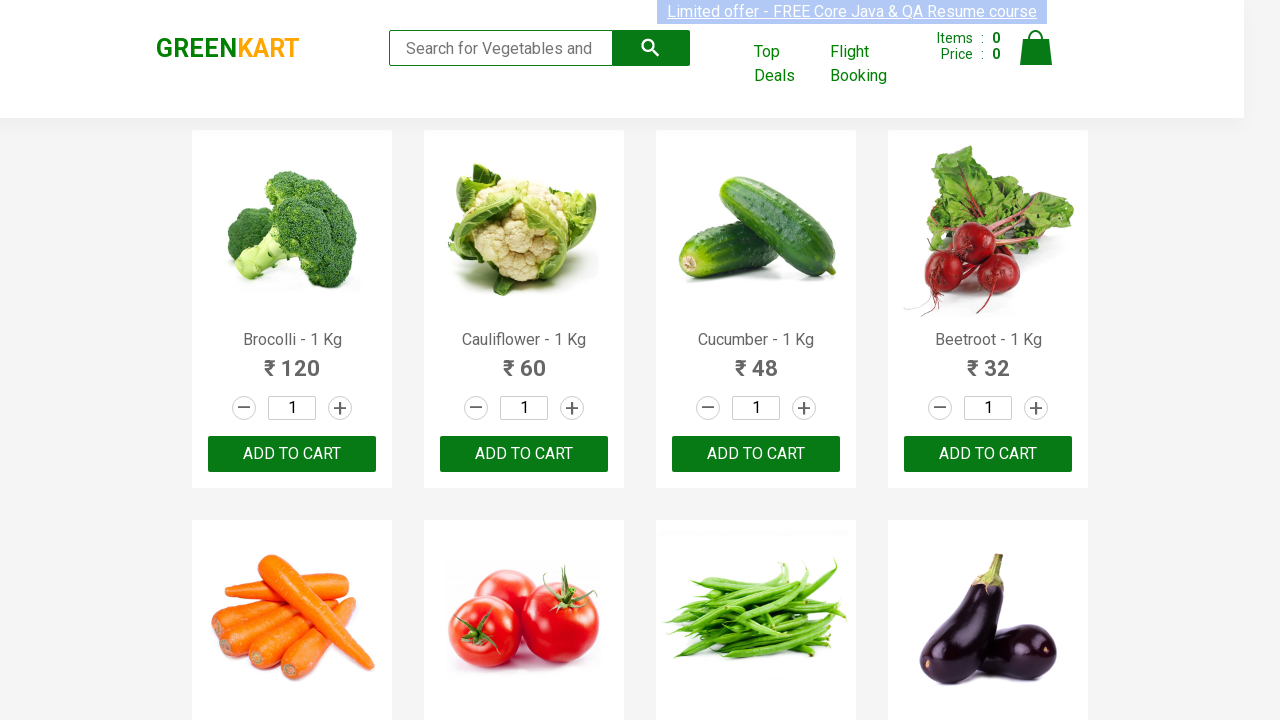

Waited for product list to load
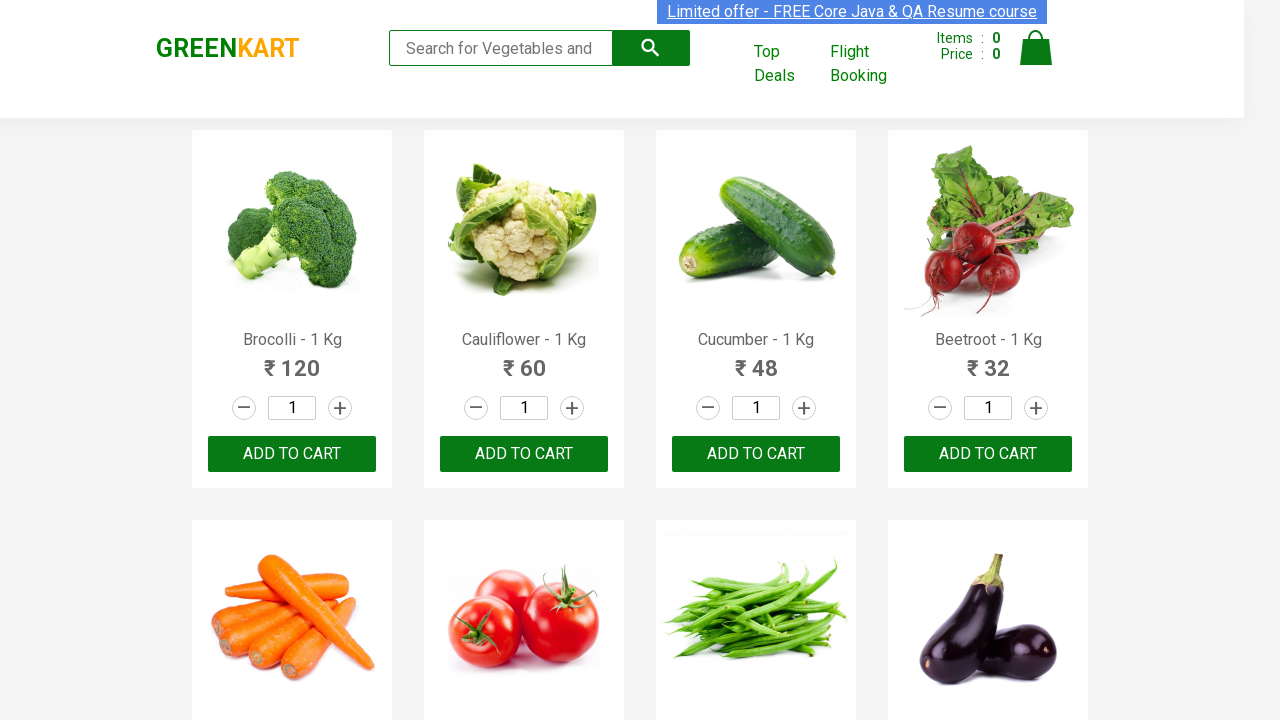

Retrieved all product name elements from the page
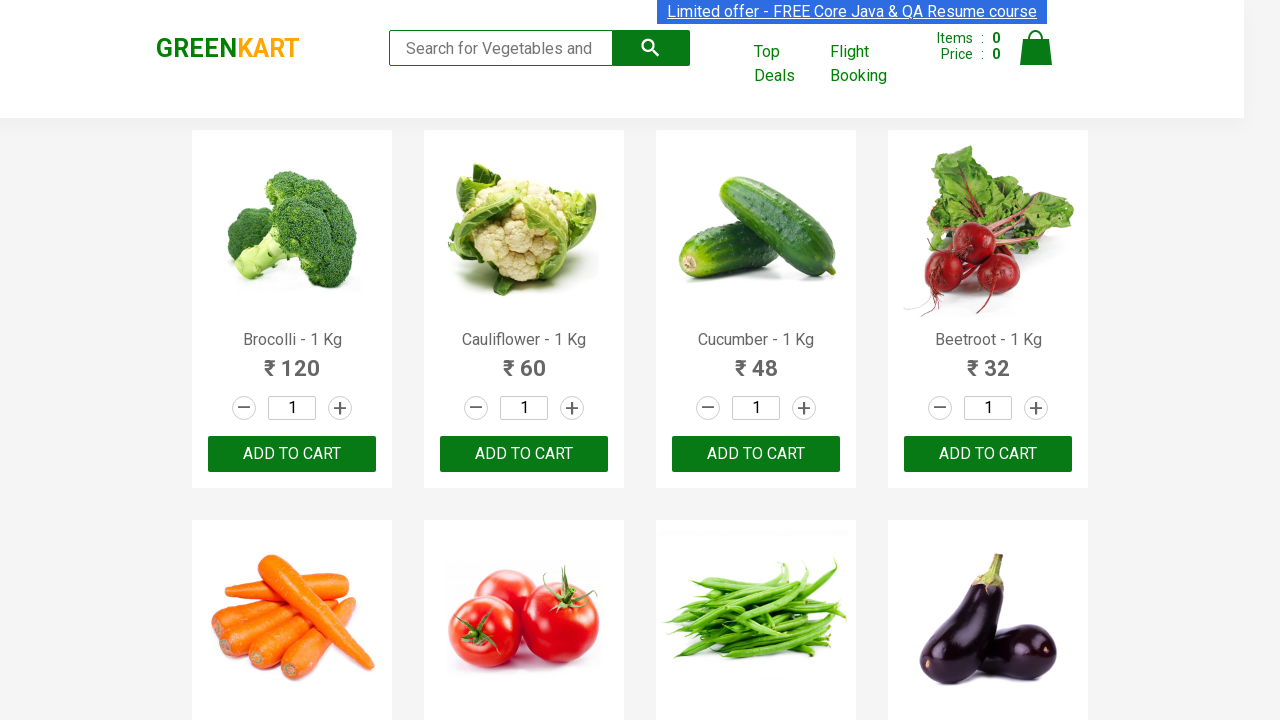

Retrieved product name: Brocolli - 1 Kg
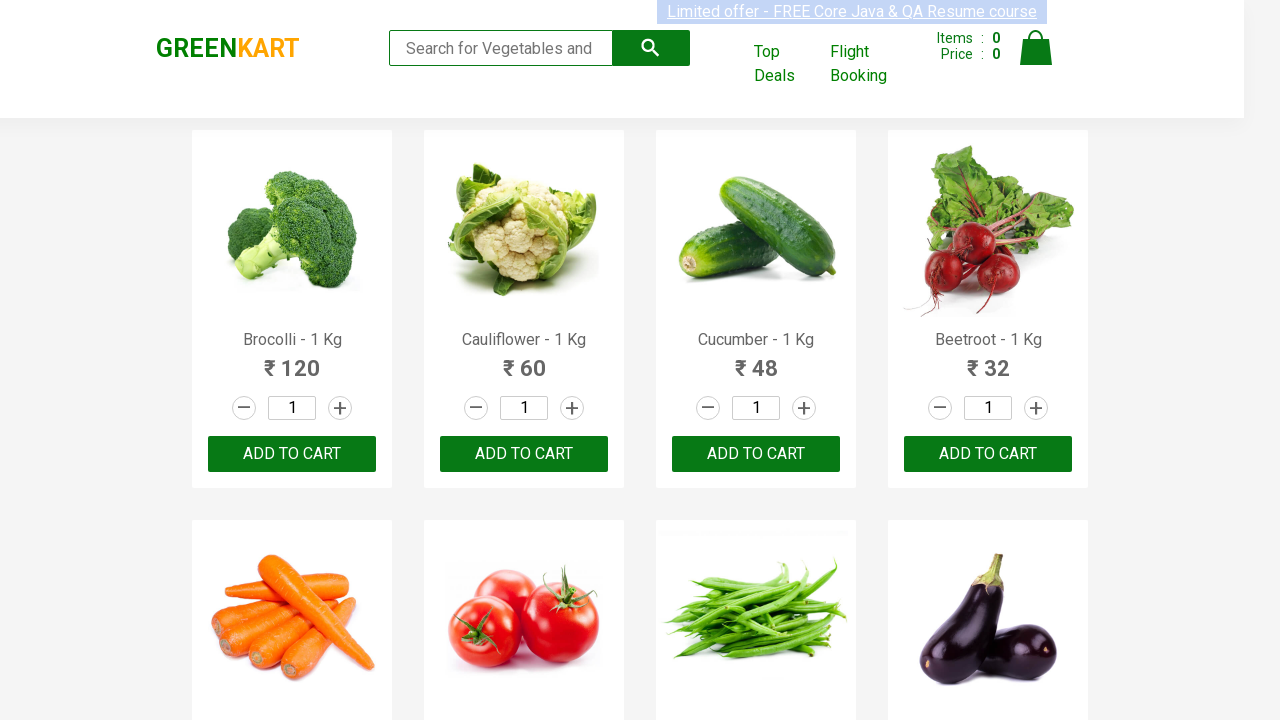

Extracted base product name: Brocolli
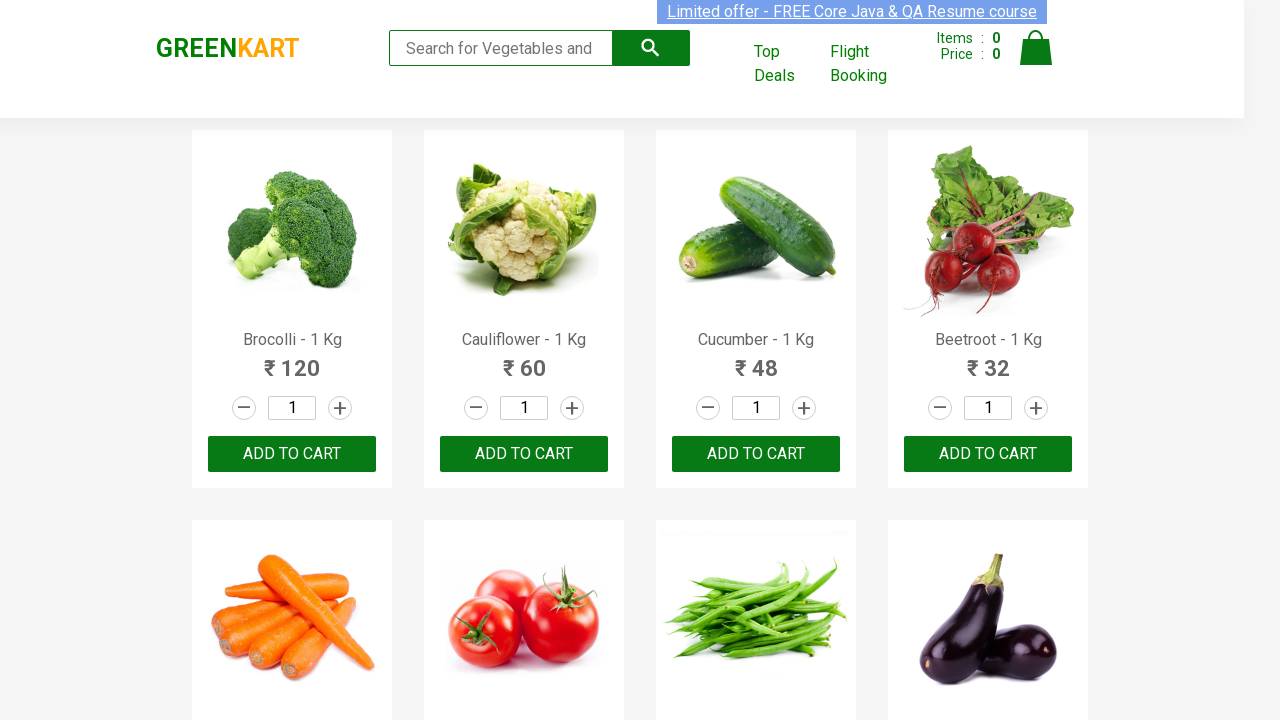

Retrieved product name: Cauliflower - 1 Kg
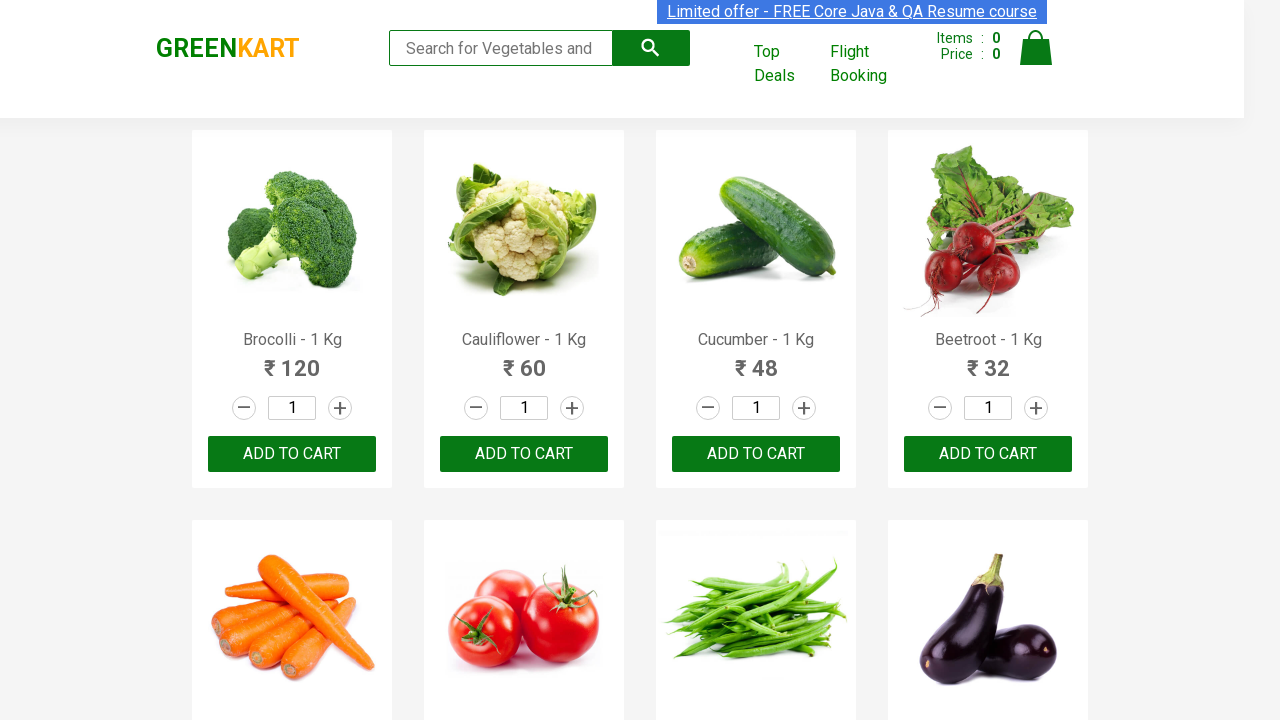

Extracted base product name: Cauliflower
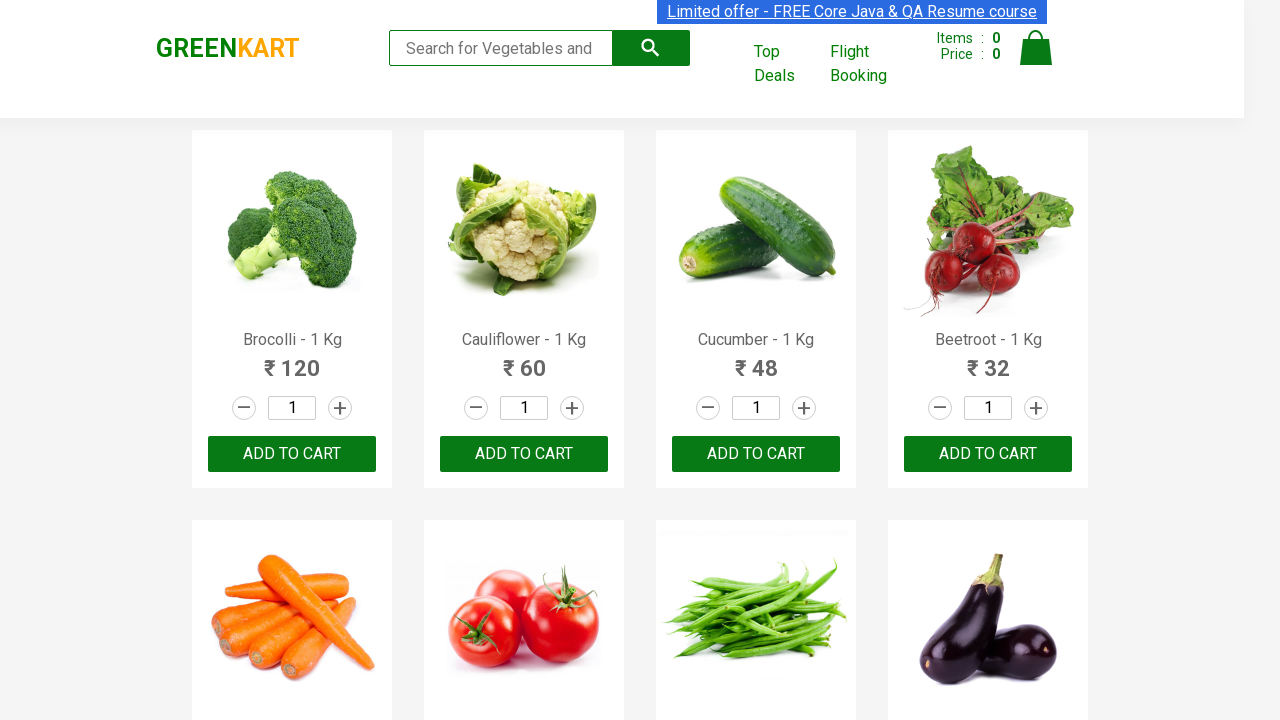

Retrieved product name: Cucumber - 1 Kg
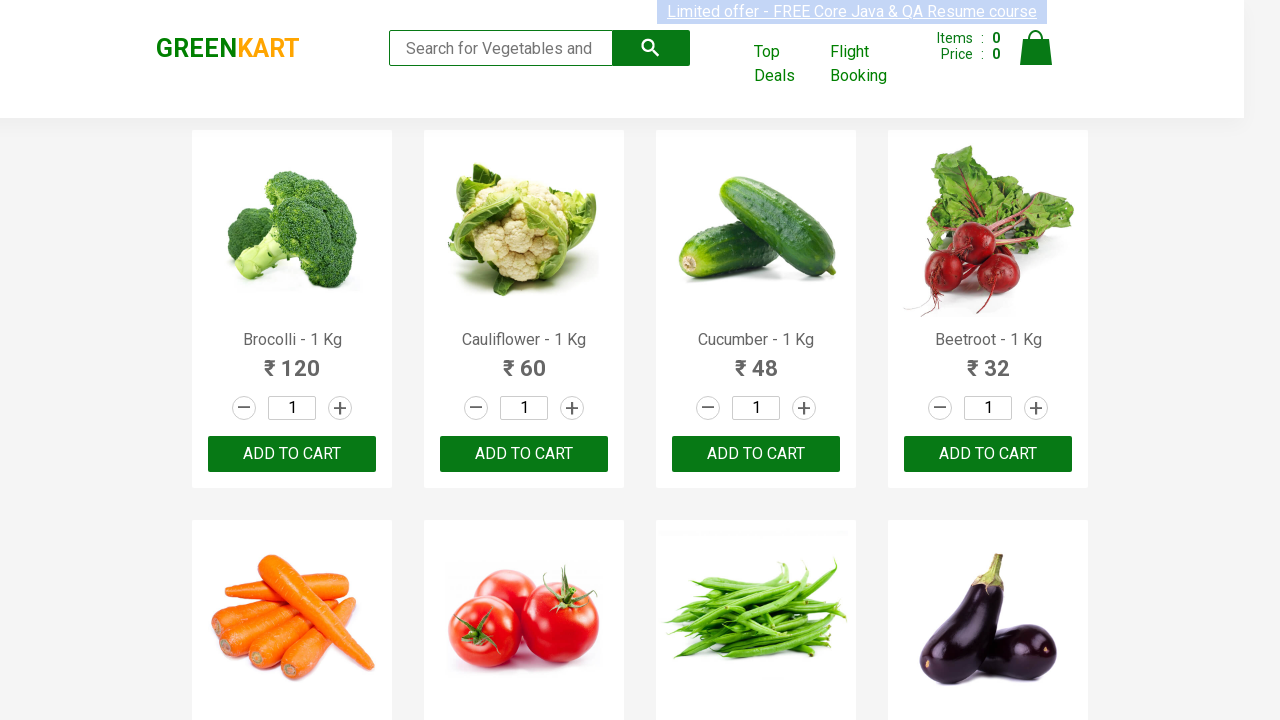

Extracted base product name: Cucumber
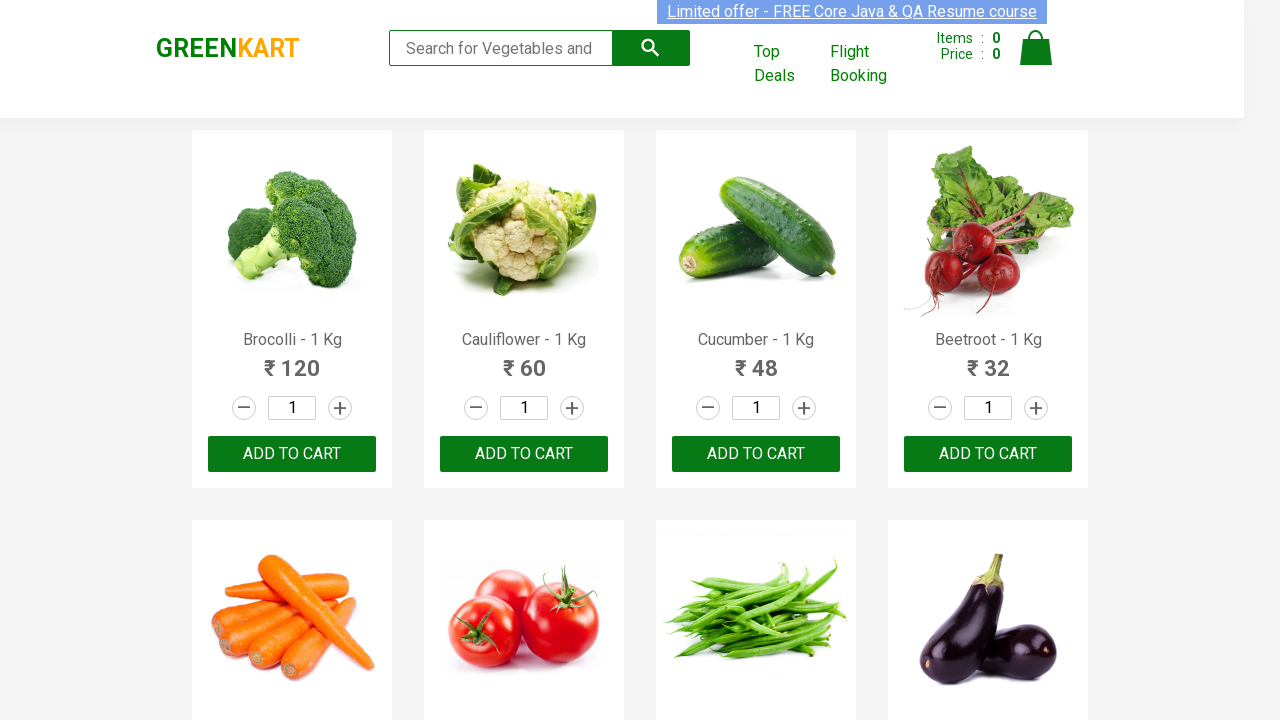

Retrieved product name: Beetroot - 1 Kg
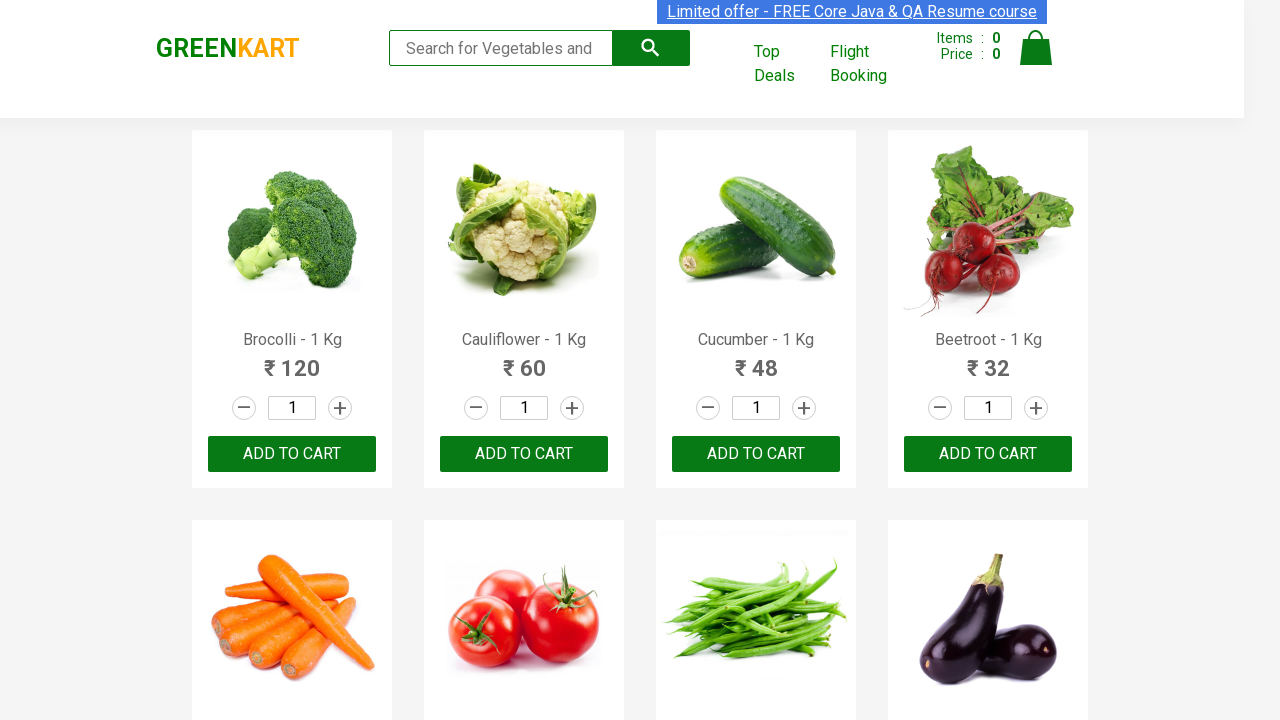

Extracted base product name: Beetroot
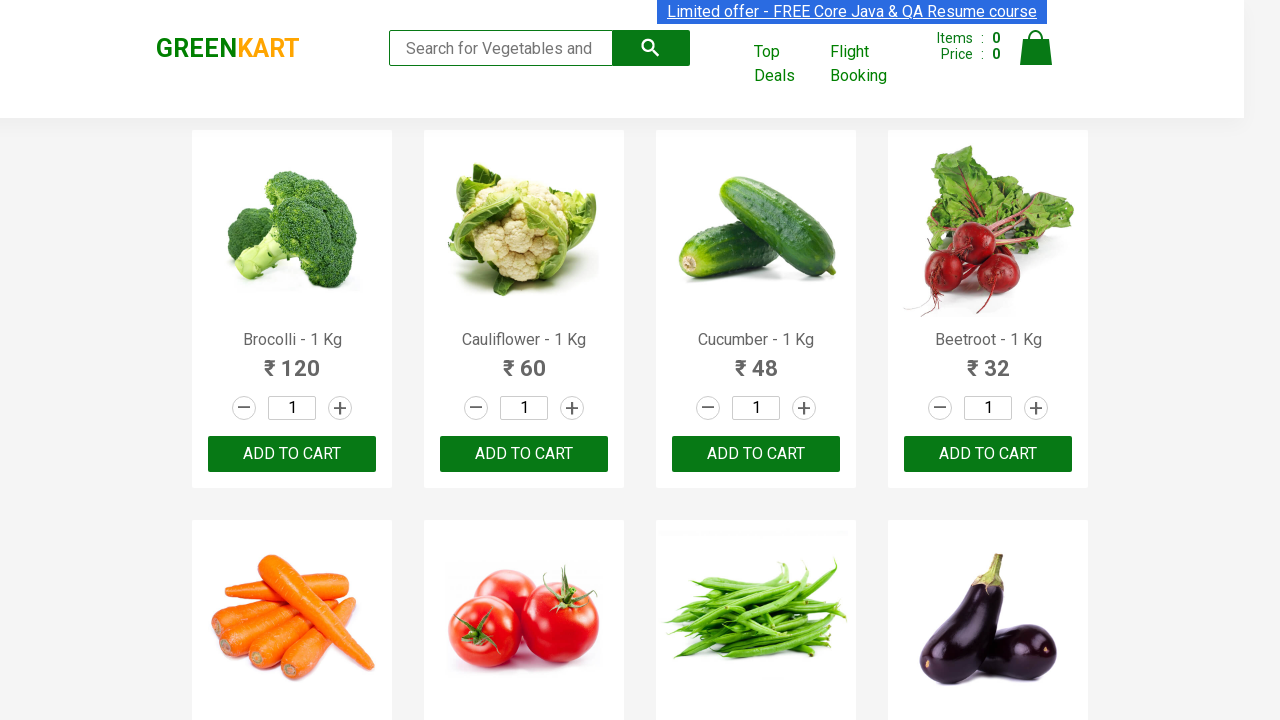

Clicked 'Add to Cart' button for Beetroot
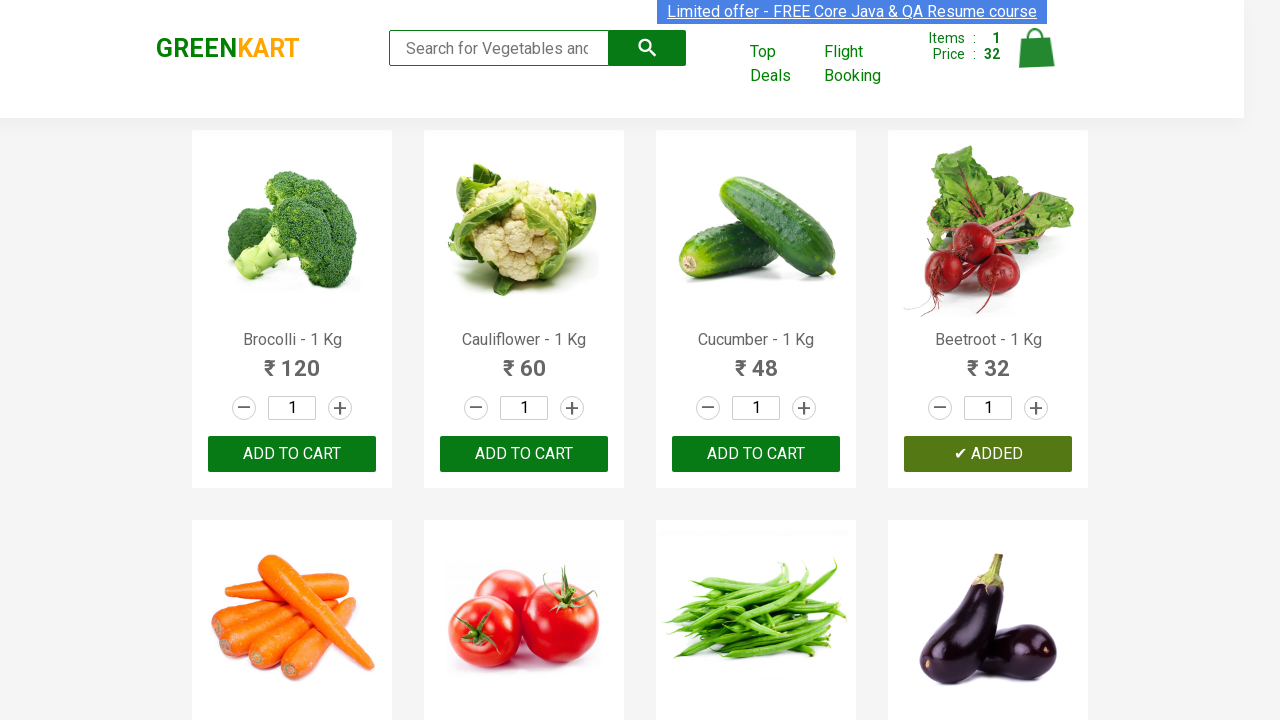

Retrieved product name: Carrot - 1 Kg
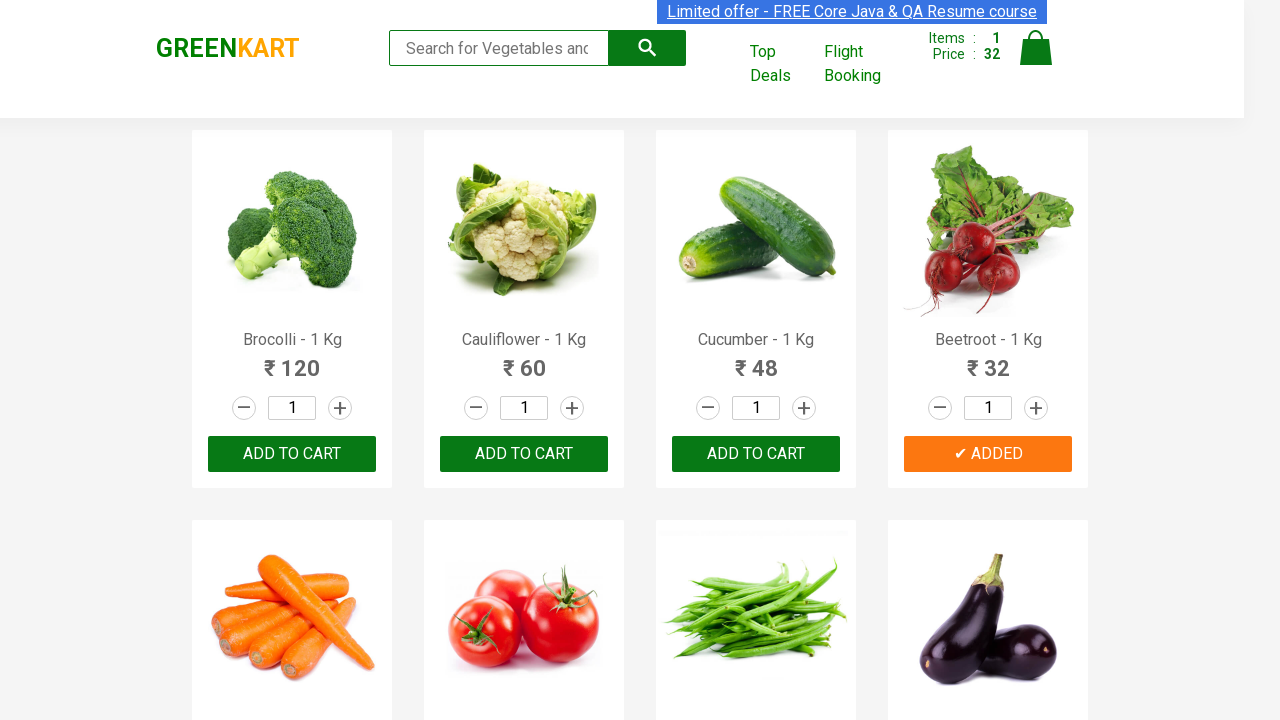

Extracted base product name: Carrot
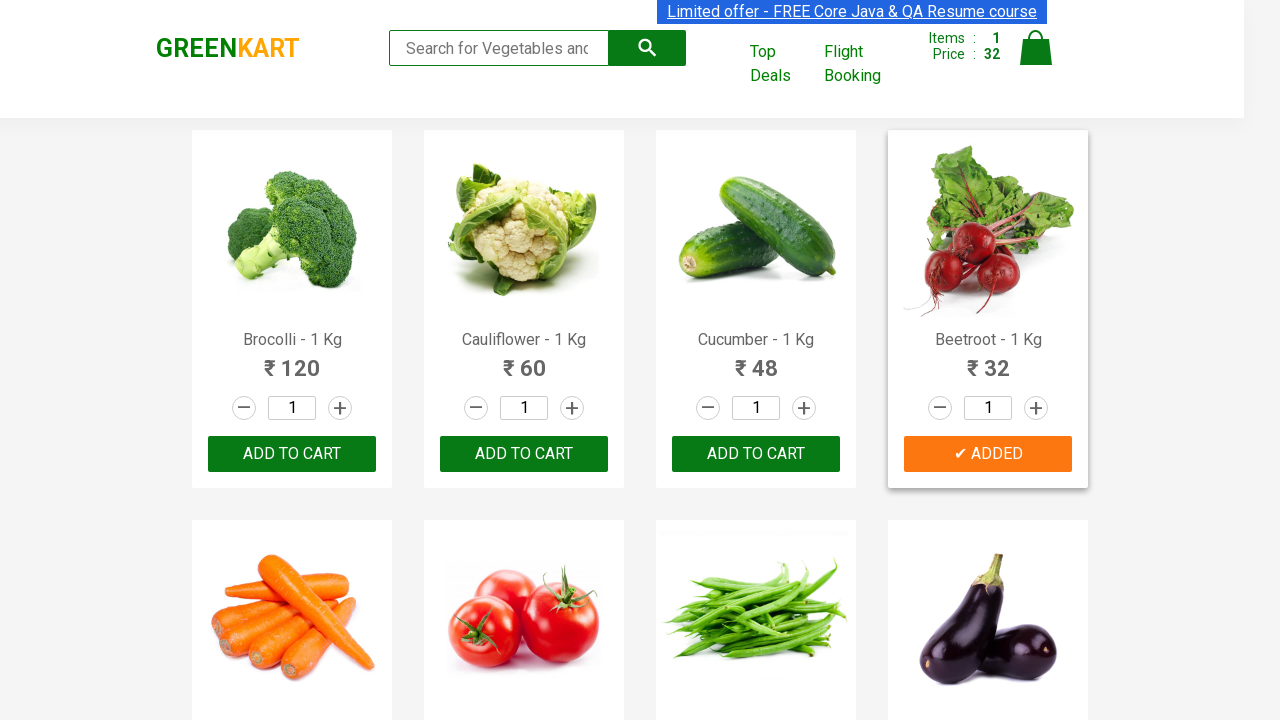

Retrieved product name: Tomato - 1 Kg
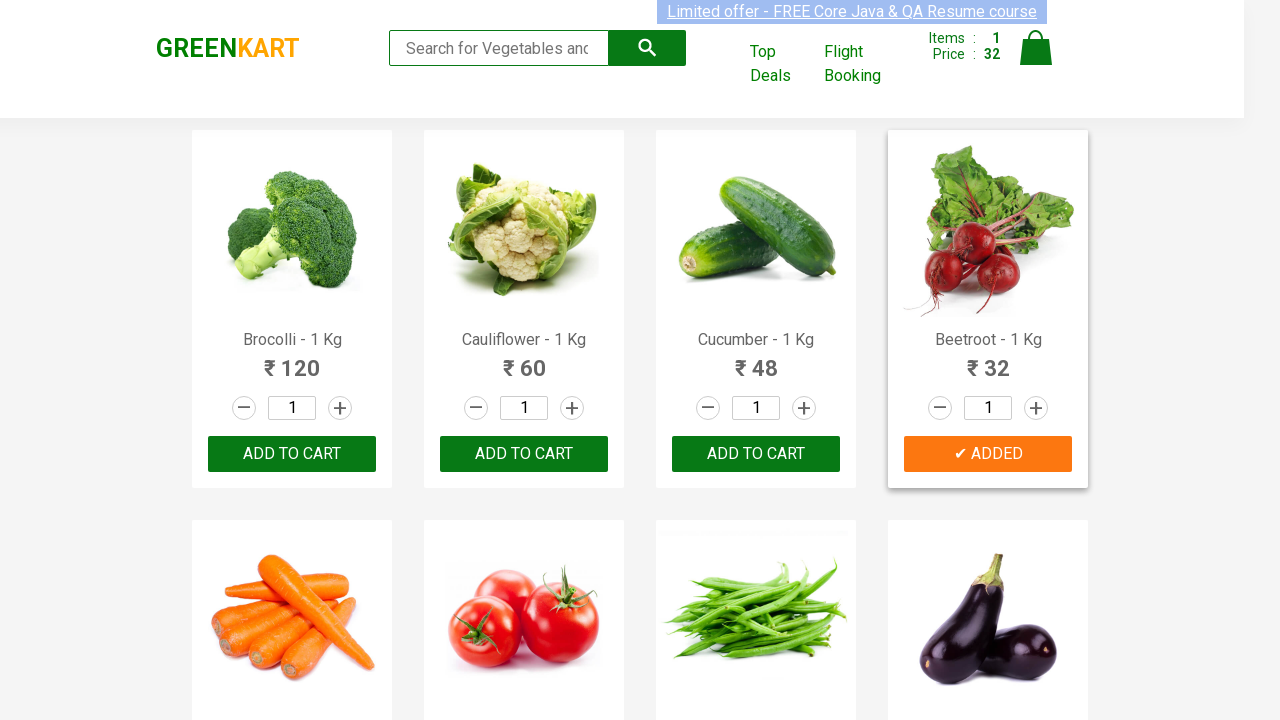

Extracted base product name: Tomato
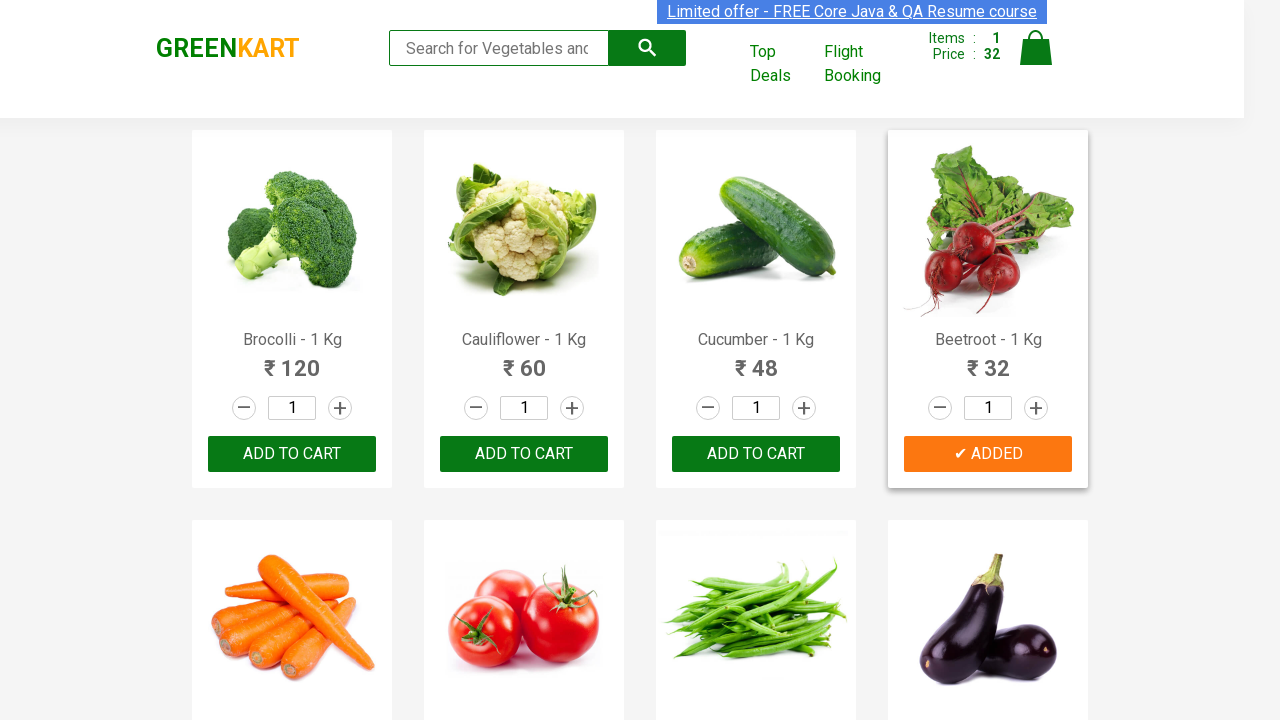

Clicked 'Add to Cart' button for Tomato
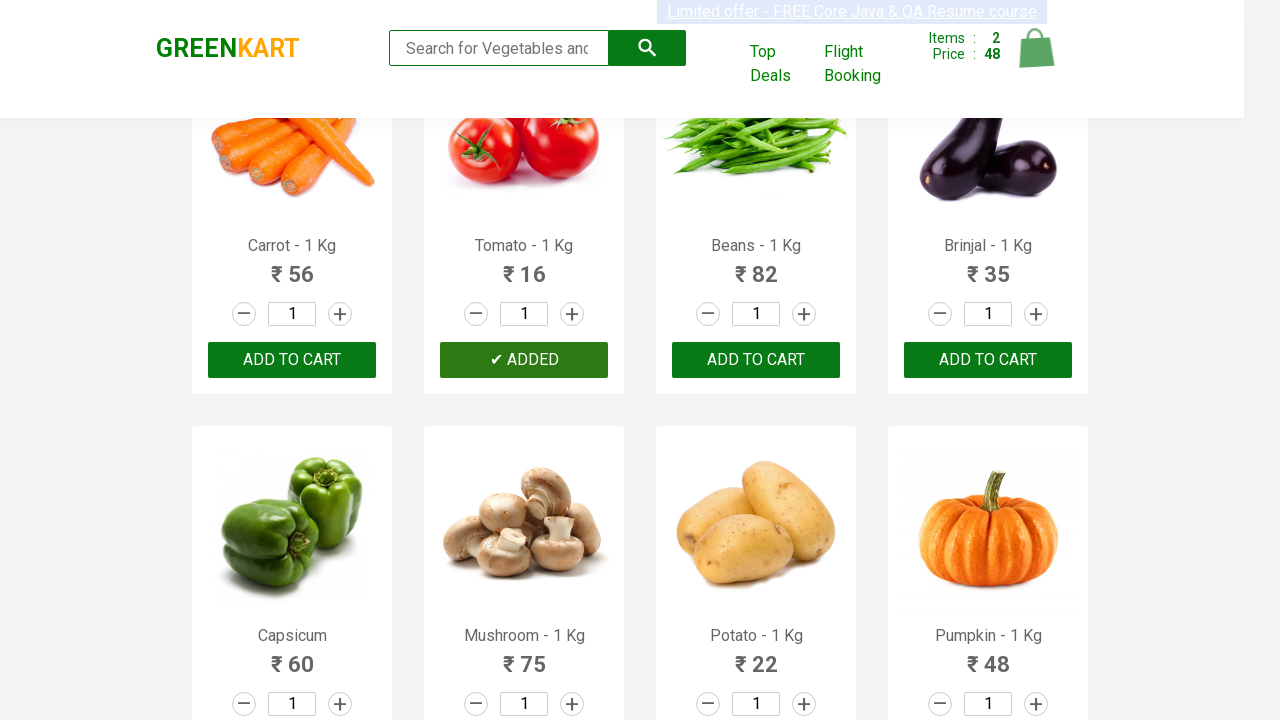

Retrieved product name: Beans - 1 Kg
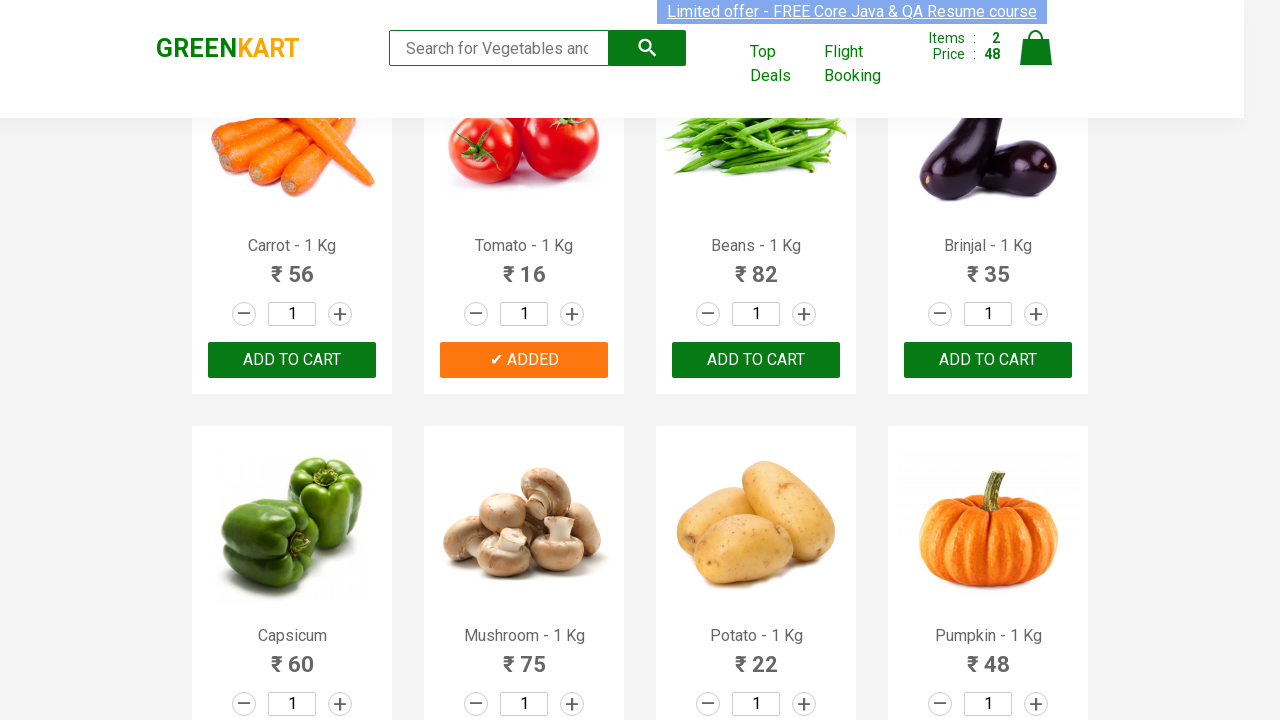

Extracted base product name: Beans
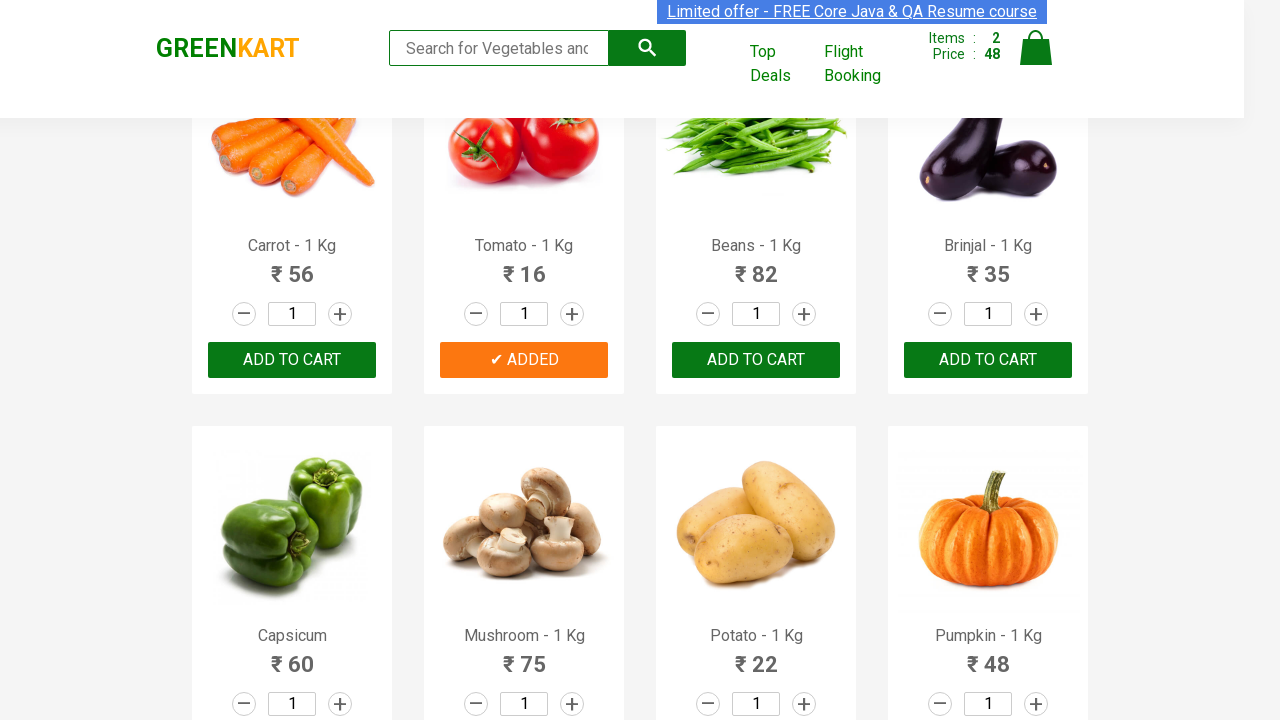

Retrieved product name: Brinjal - 1 Kg
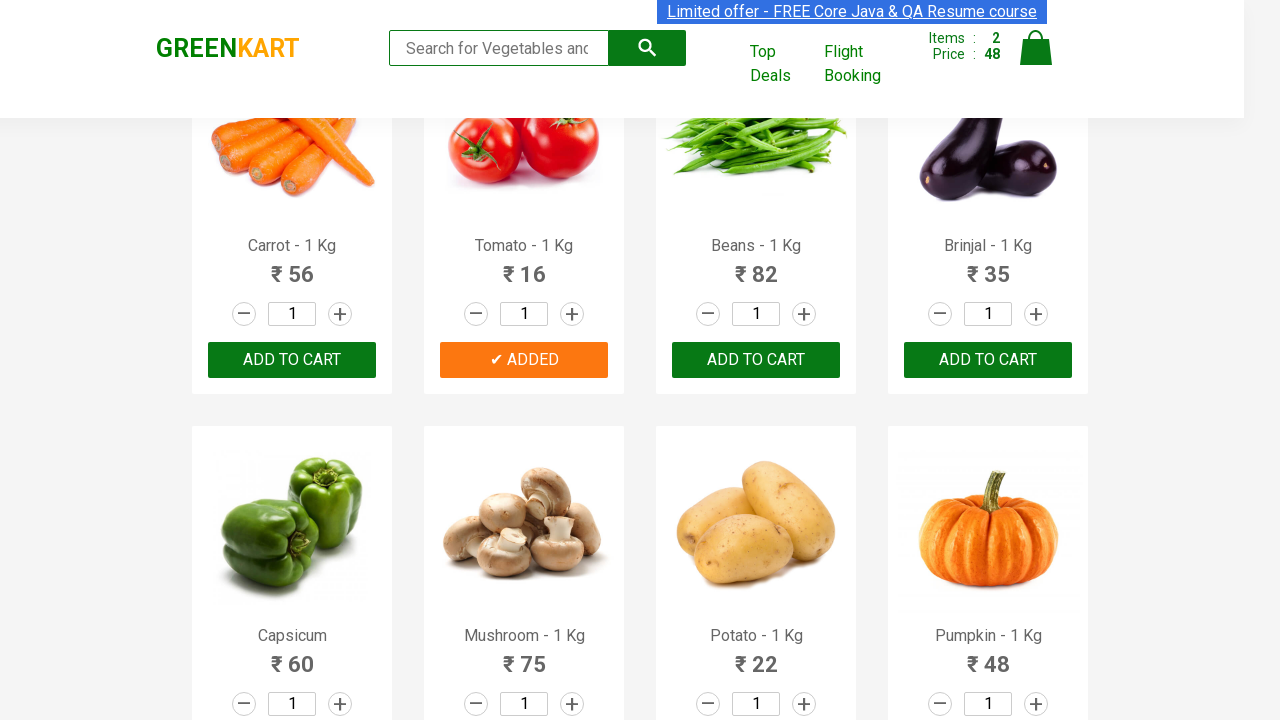

Extracted base product name: Brinjal
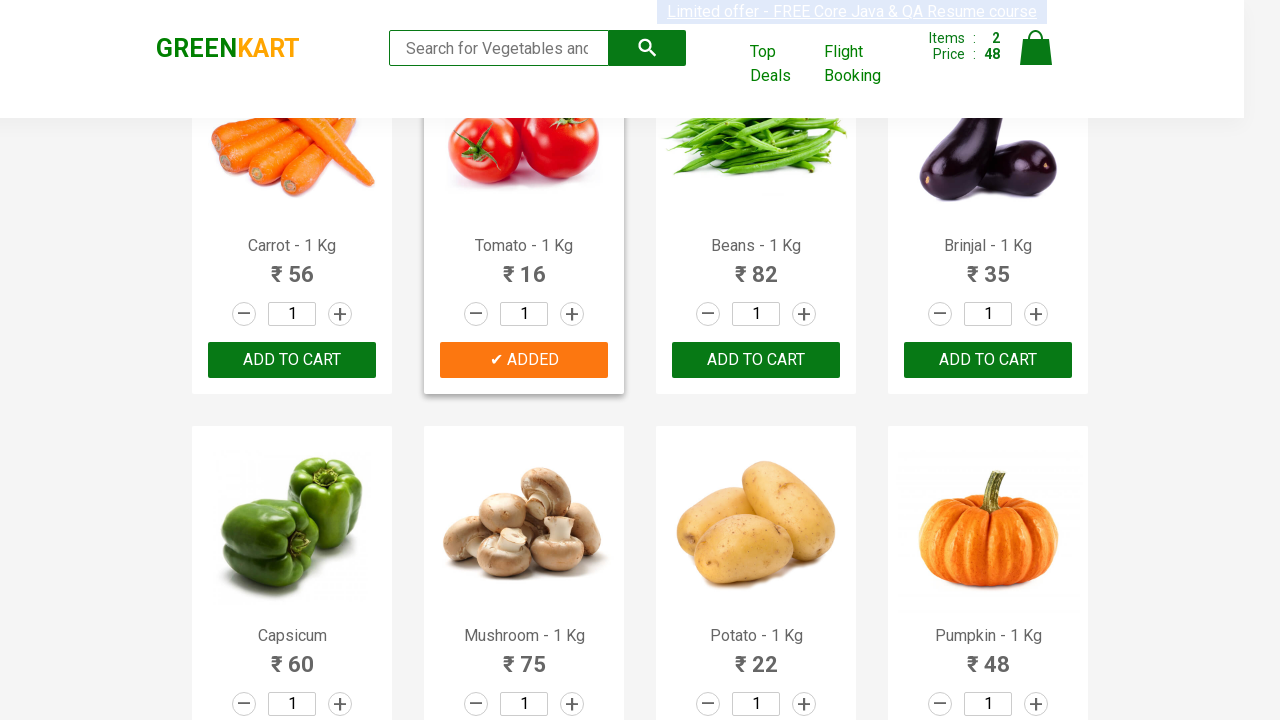

Retrieved product name: Capsicum
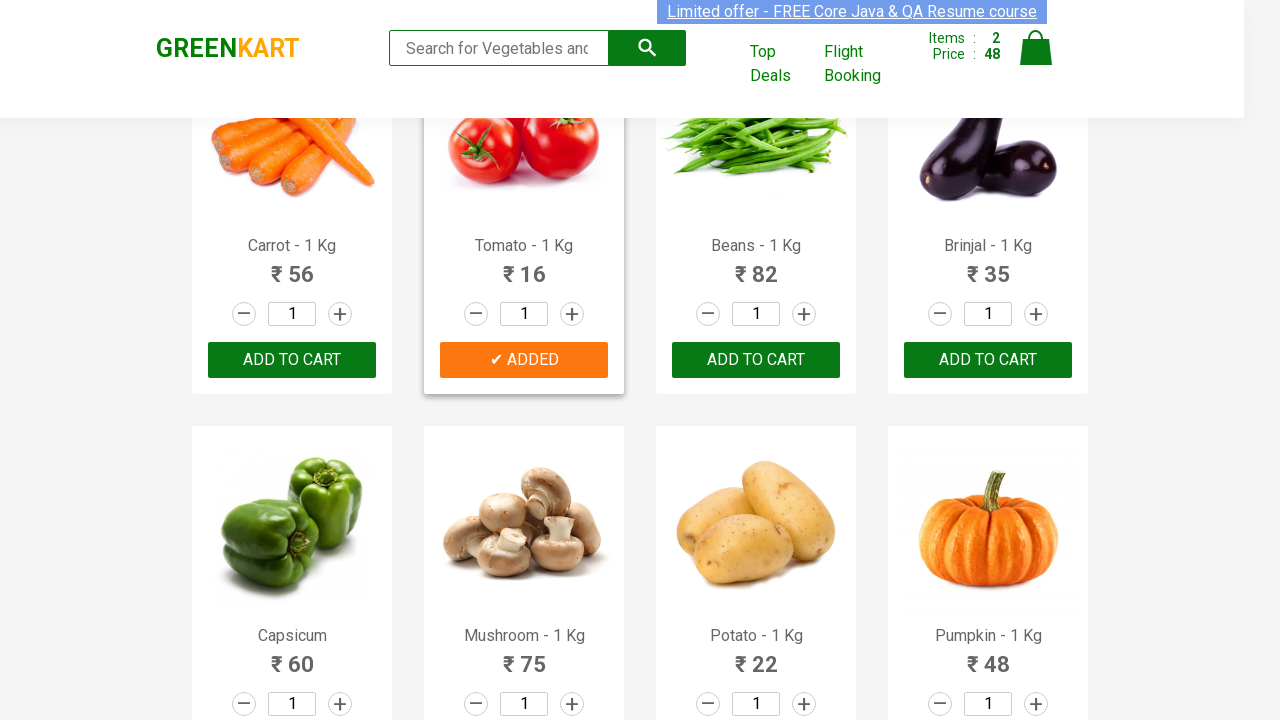

Extracted base product name: Capsicum
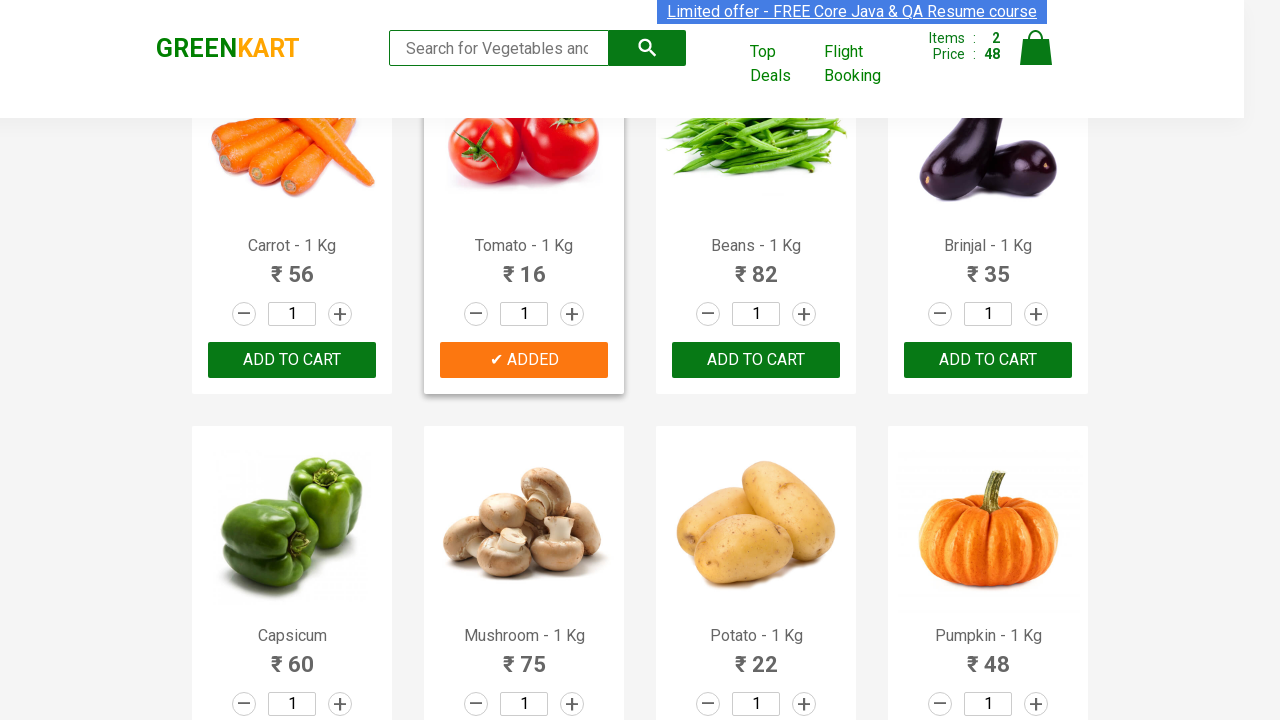

Clicked 'Add to Cart' button for Capsicum
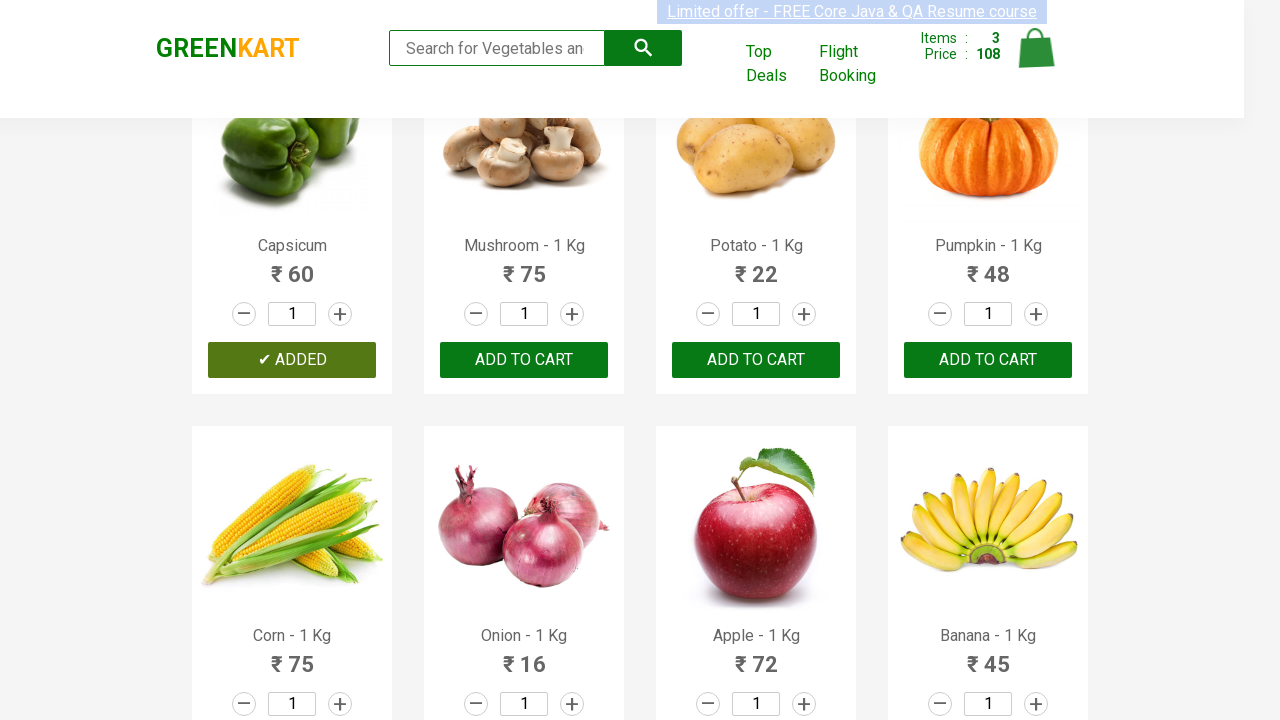

Successfully added all 3 required items to cart
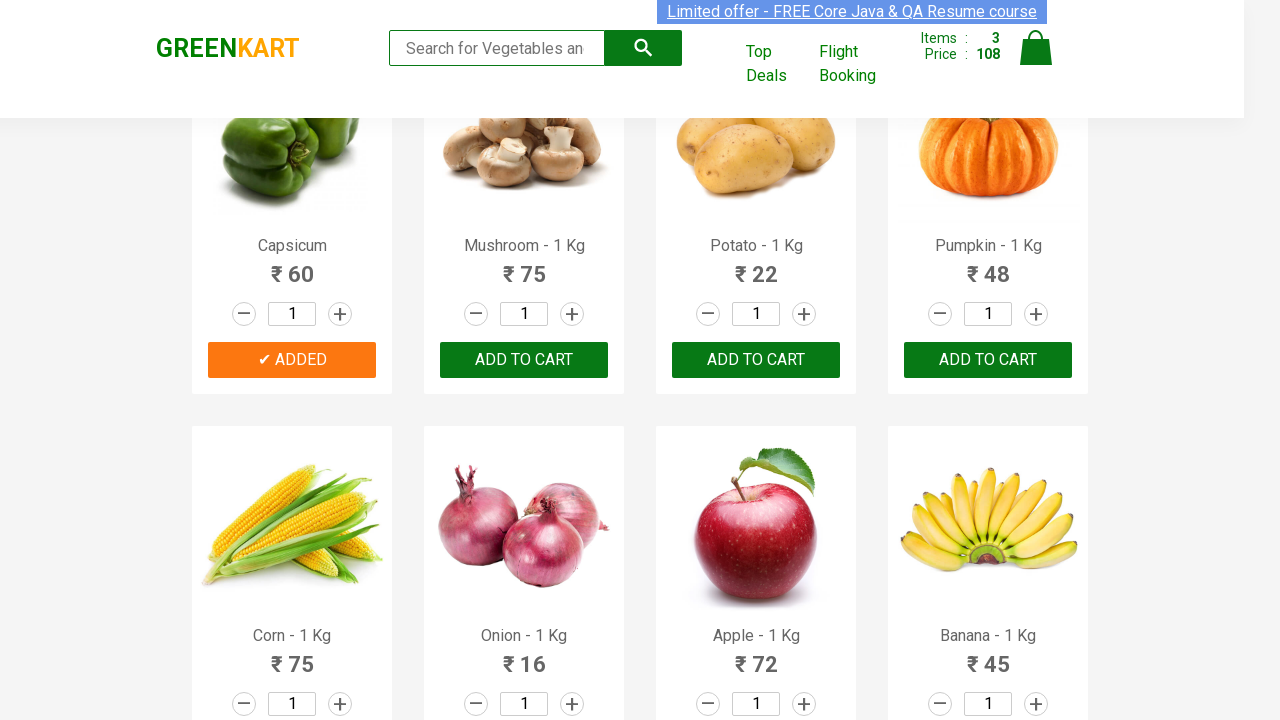

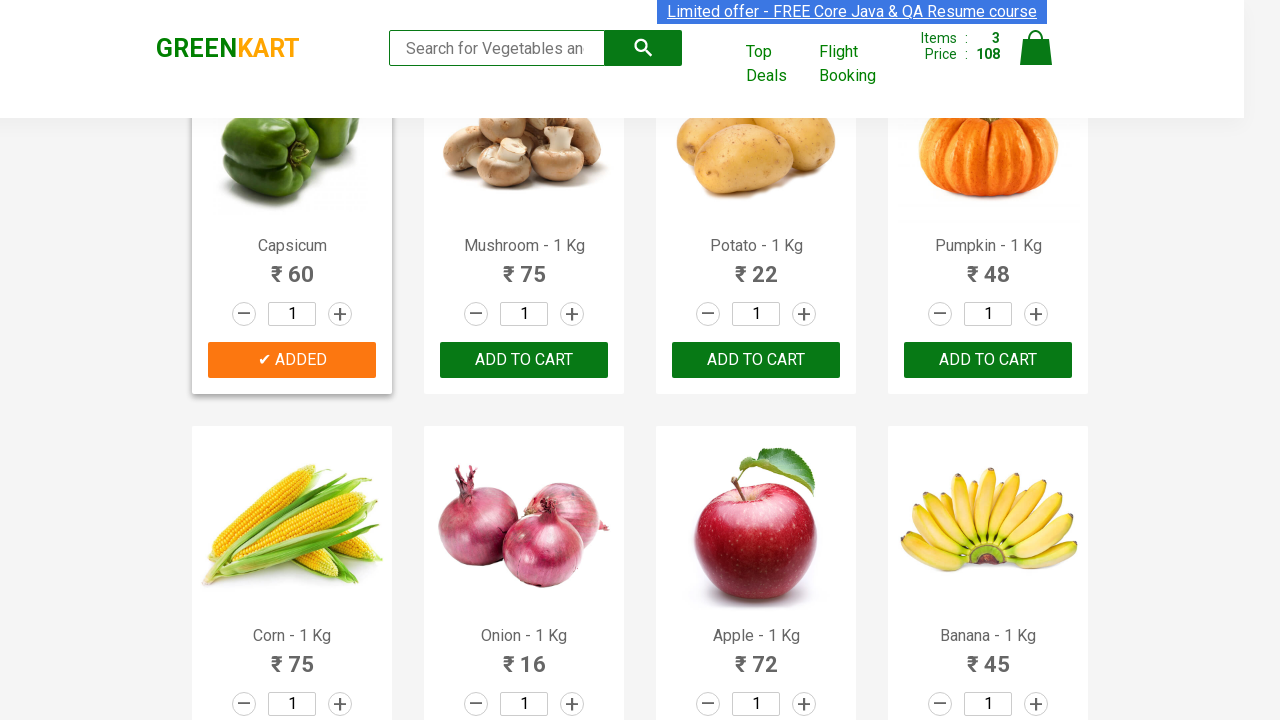